Tests infinite scroll functionality by scrolling down repeatedly

Starting URL: https://the-internet.herokuapp.com/

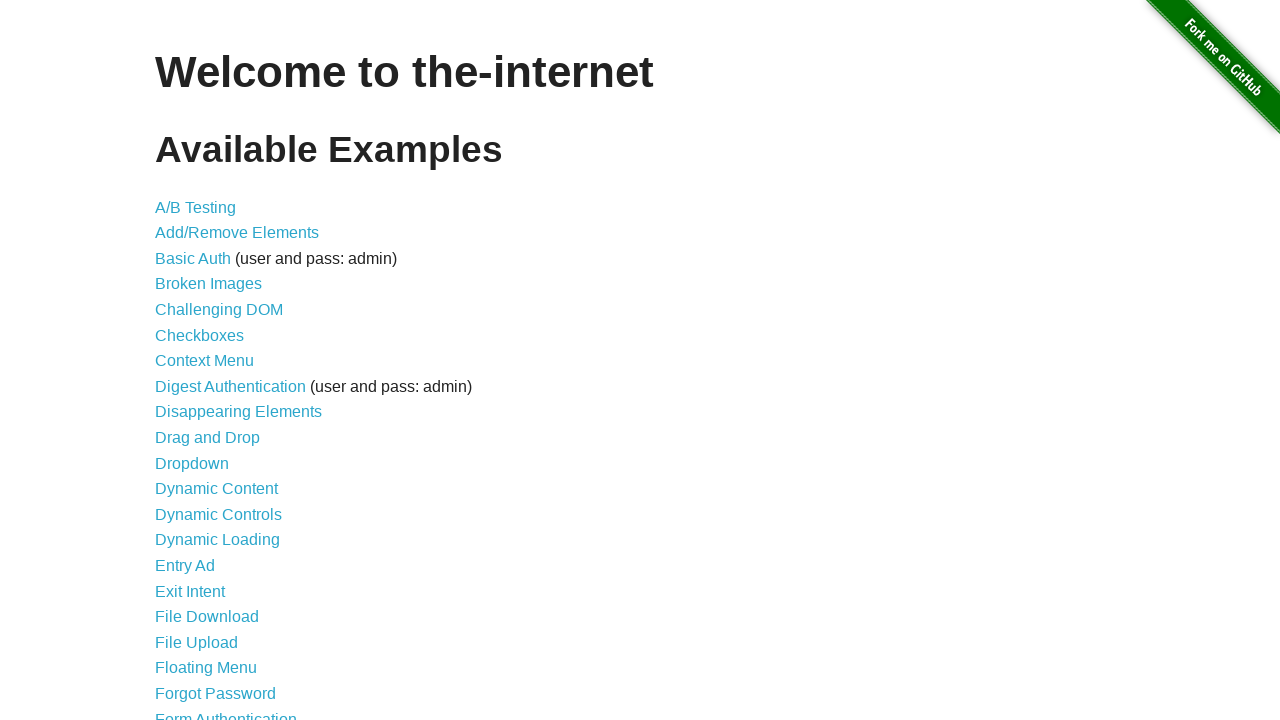

Clicked link to navigate to infinite scroll page at (201, 360) on a[href='/infinite_scroll']
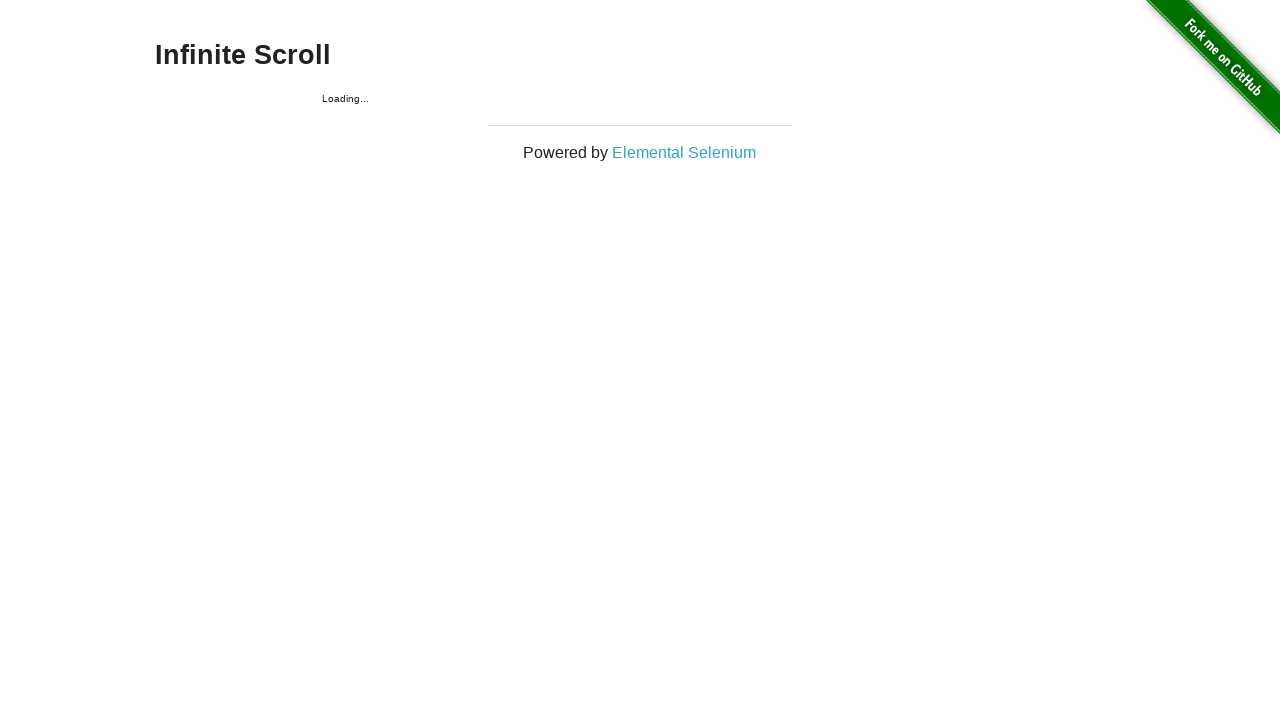

Scrolled down to bottom of page
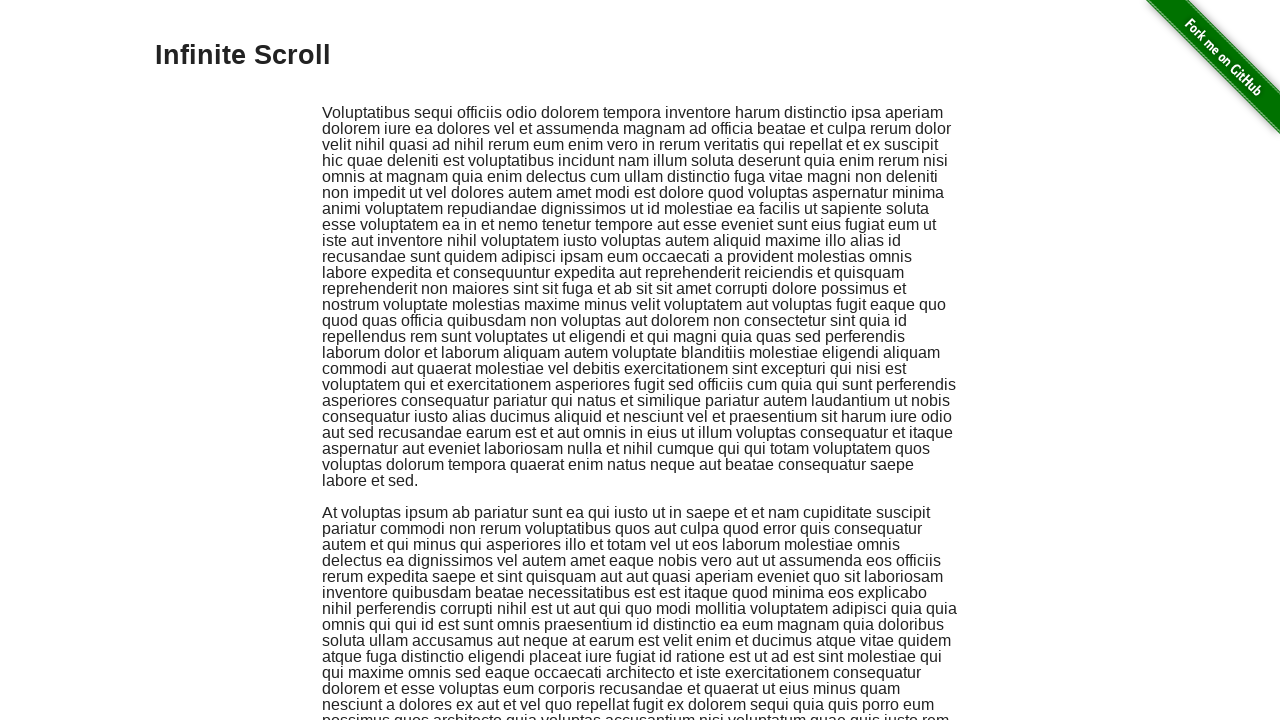

Waited 500ms for new content to load
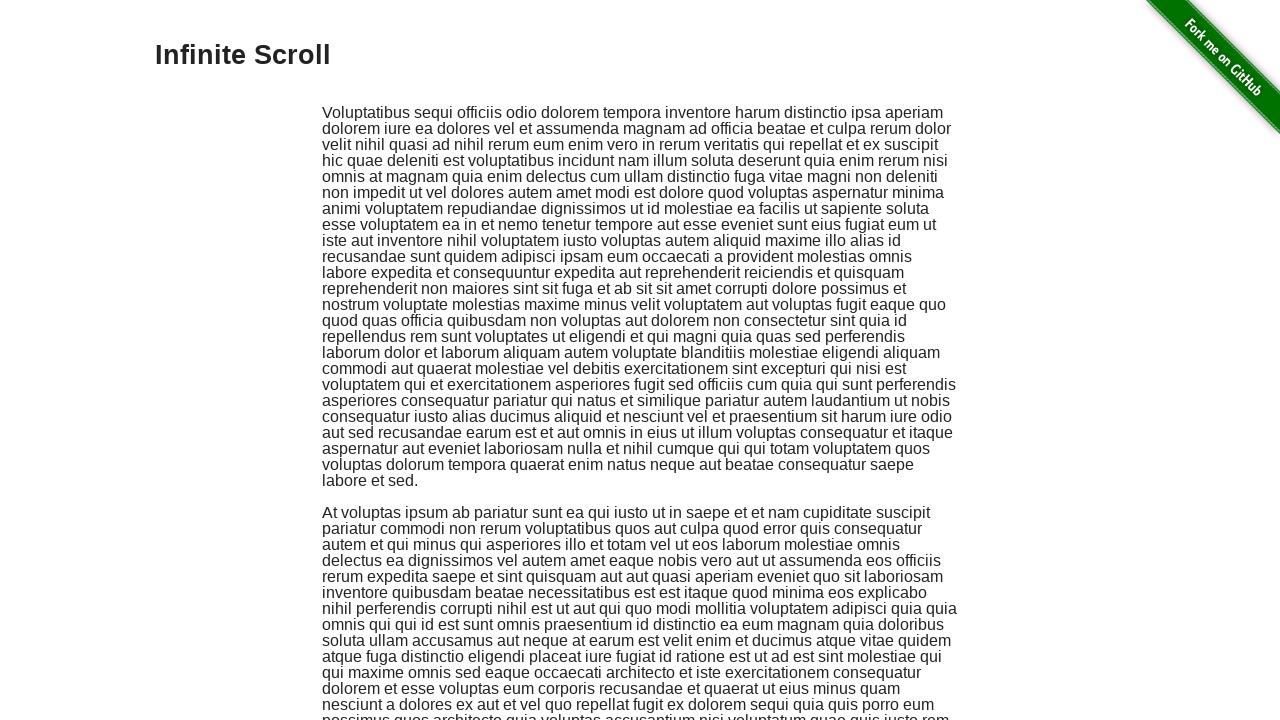

Scrolled down to bottom of page
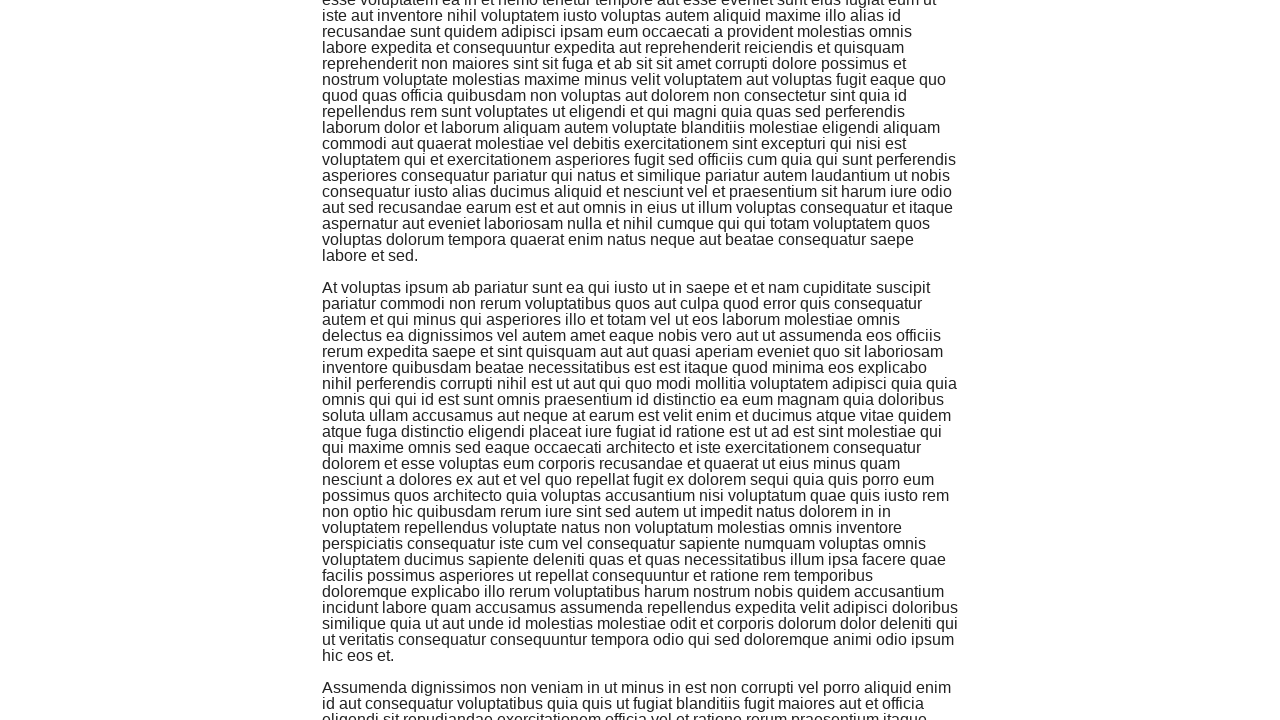

Waited 500ms for new content to load
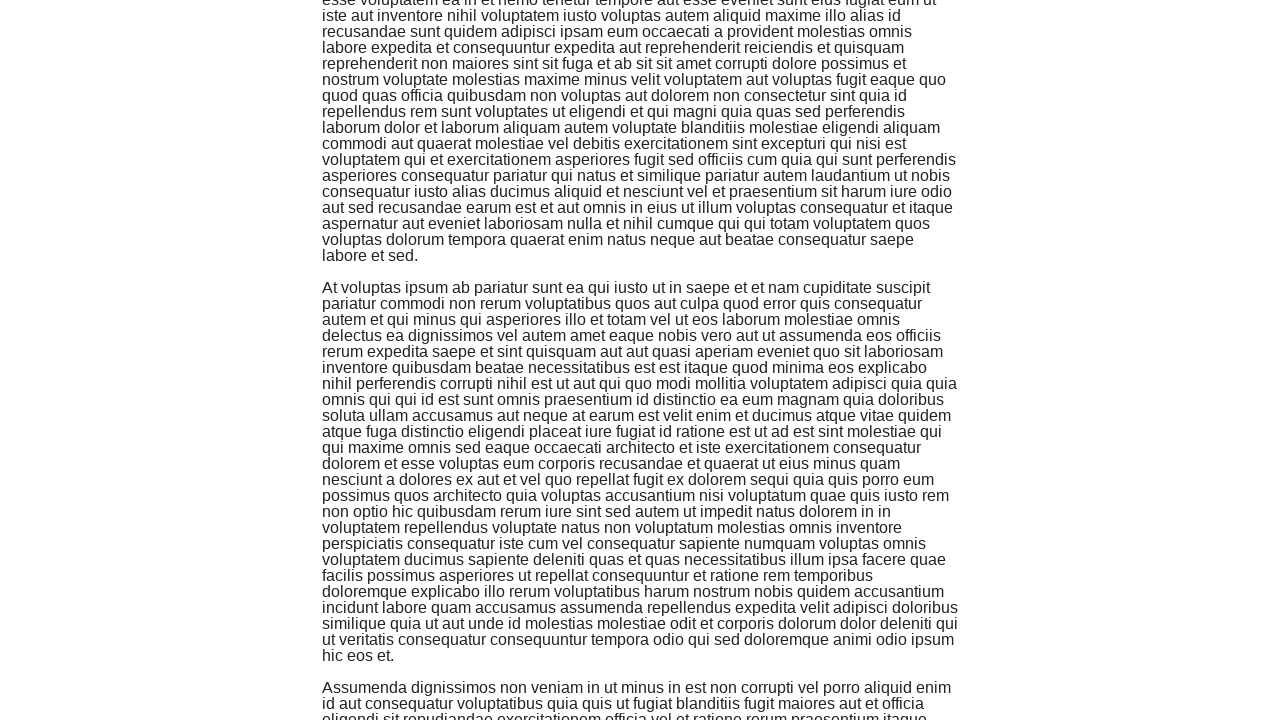

Scrolled down to bottom of page
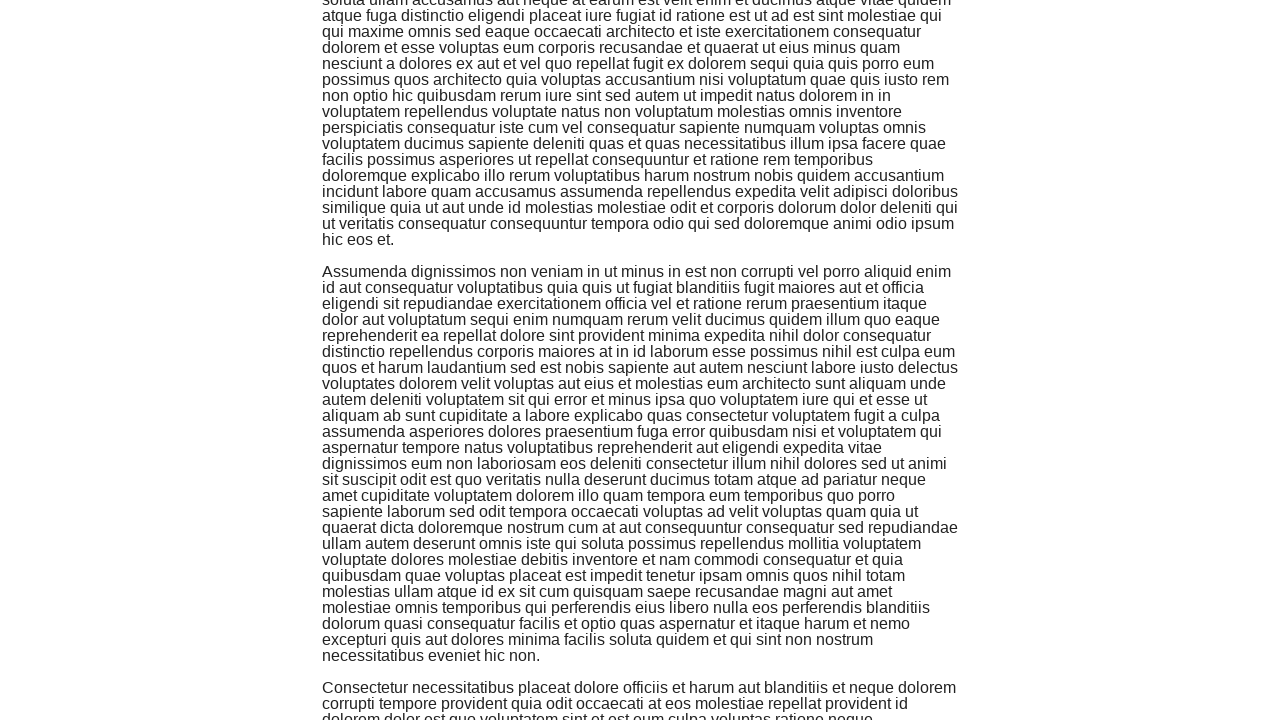

Waited 500ms for new content to load
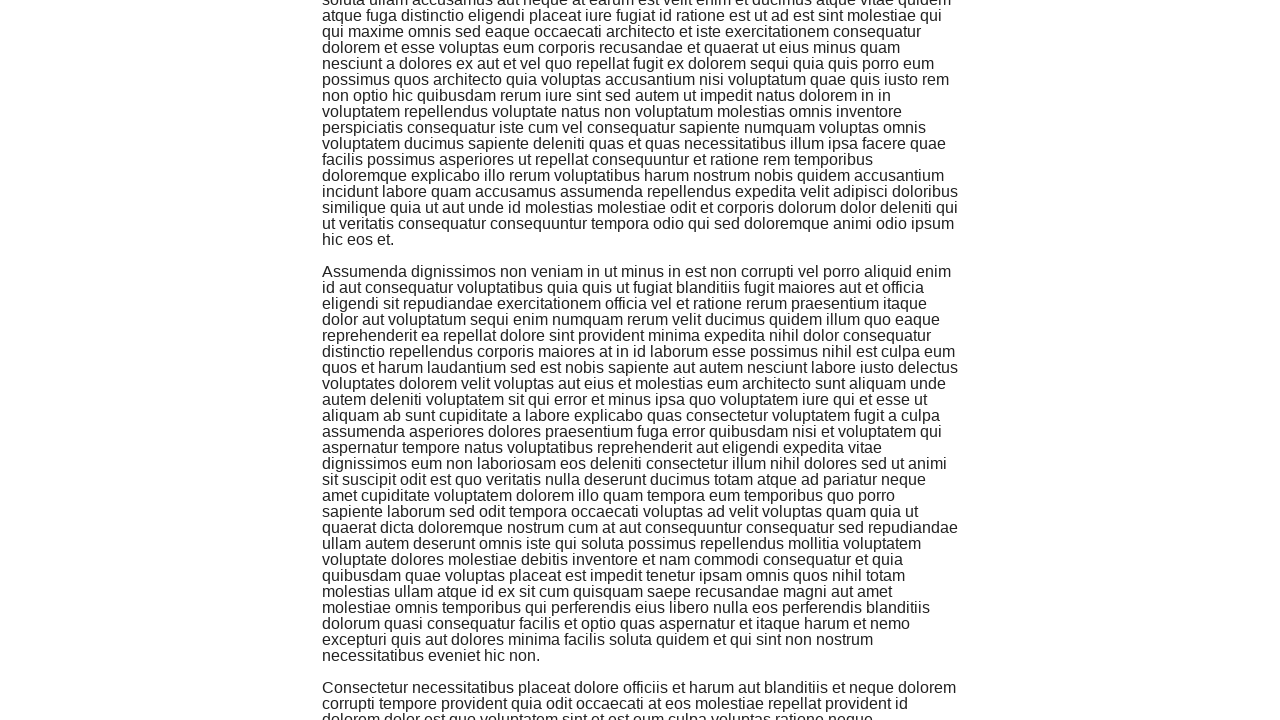

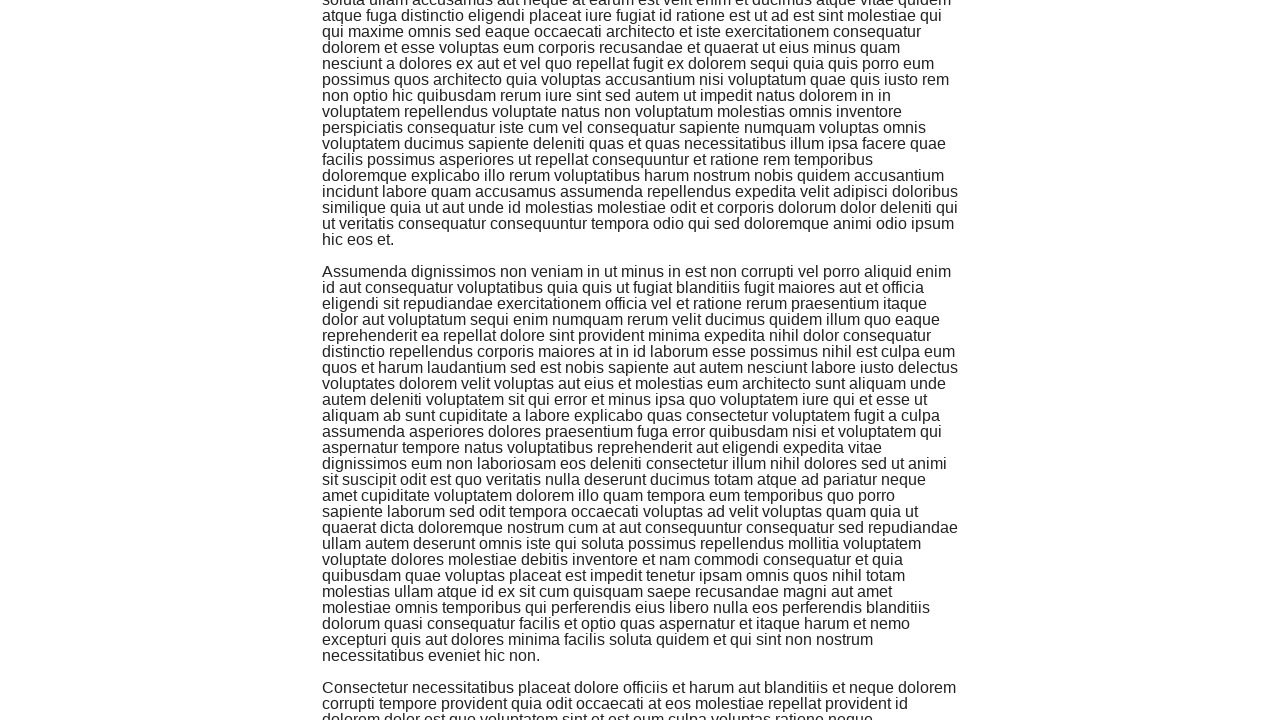